Tests alert popup handling by switching to an iframe, clicking a button to trigger an alert, verifying the alert message, and accepting the alert to close it

Starting URL: https://www.w3schools.com/js/tryit.asp?filename=tryjs_alert

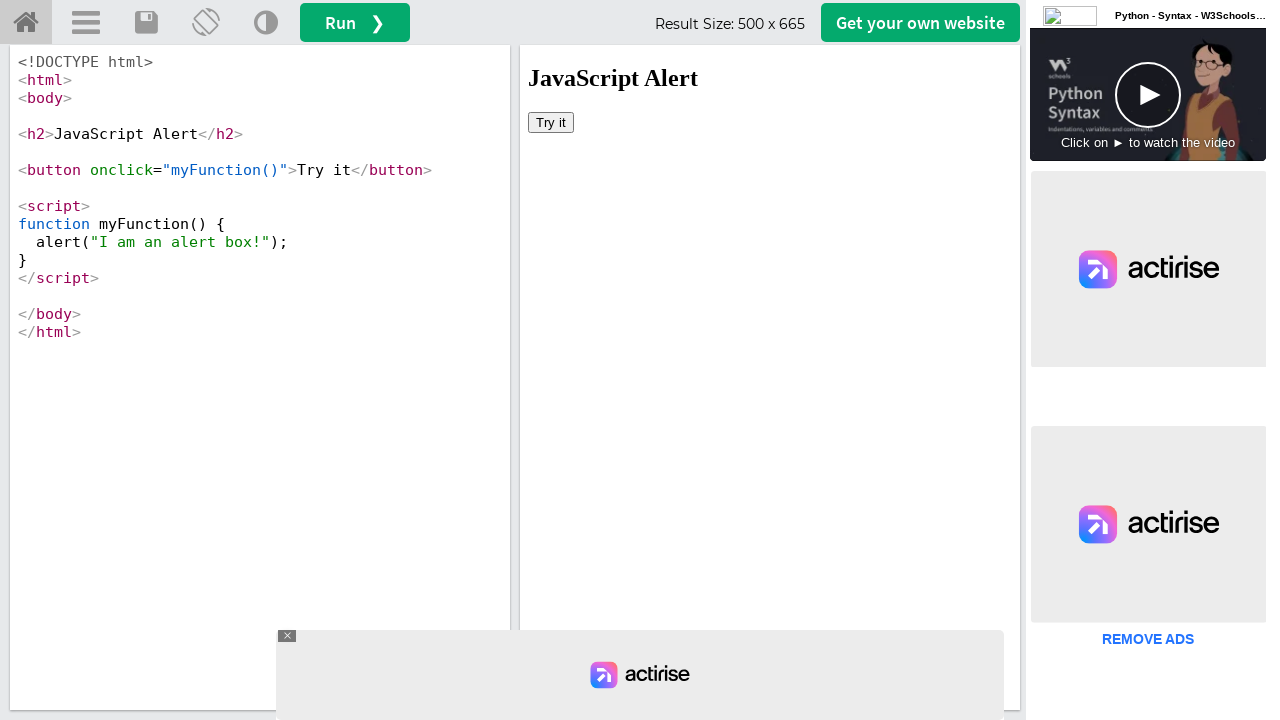

Located iframe with id 'iframeResult'
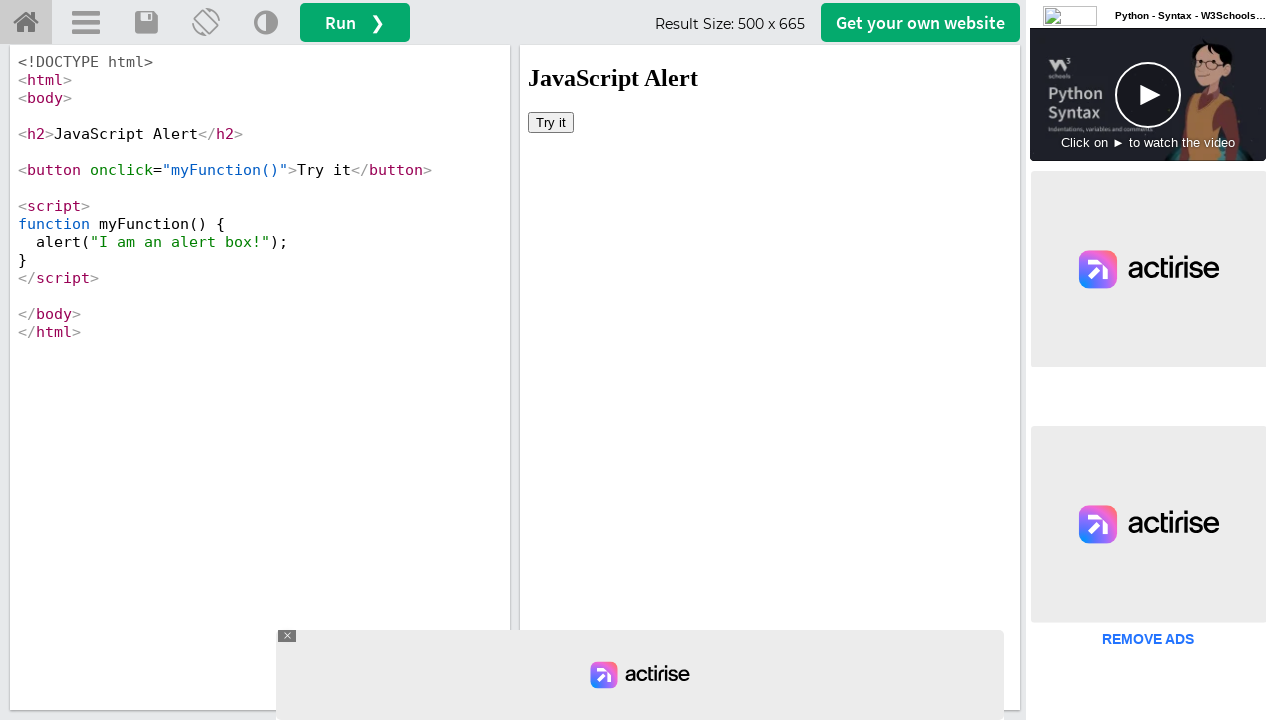

Clicked 'Try it' button to trigger alert popup at (551, 122) on #iframeResult >> internal:control=enter-frame >> xpath=/html/body/button
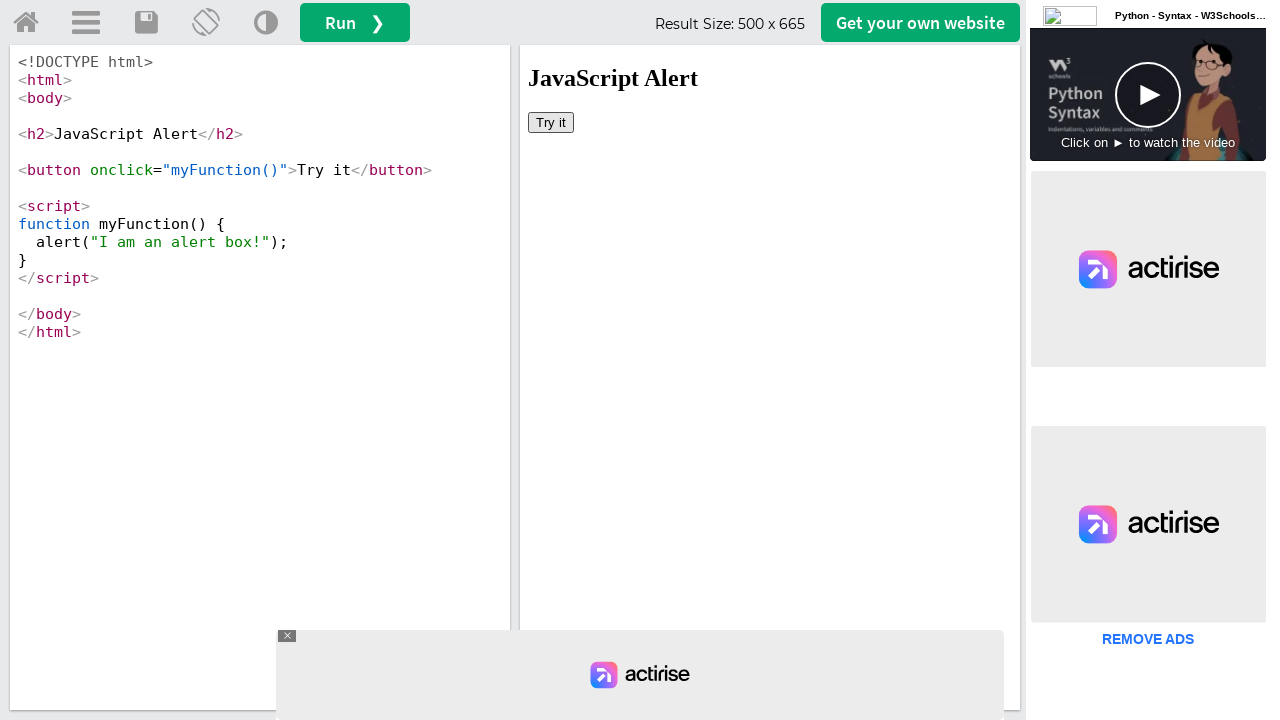

Set up dialog event listener to accept alerts
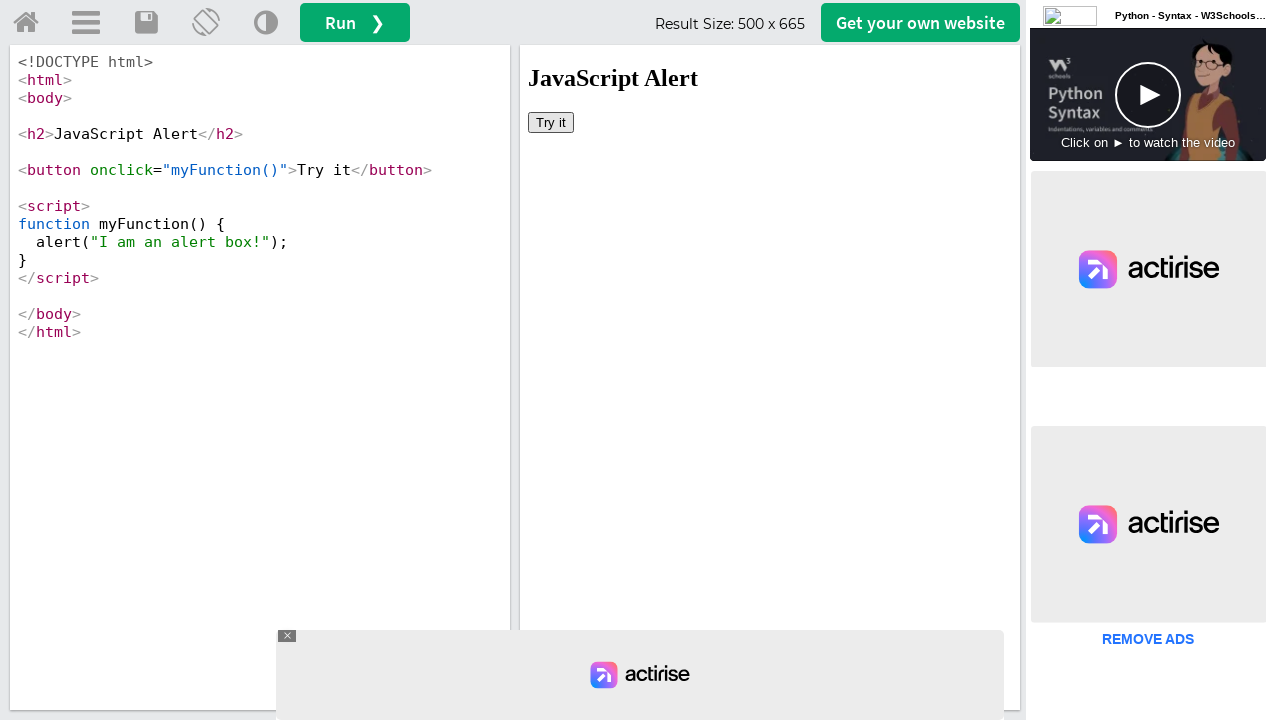

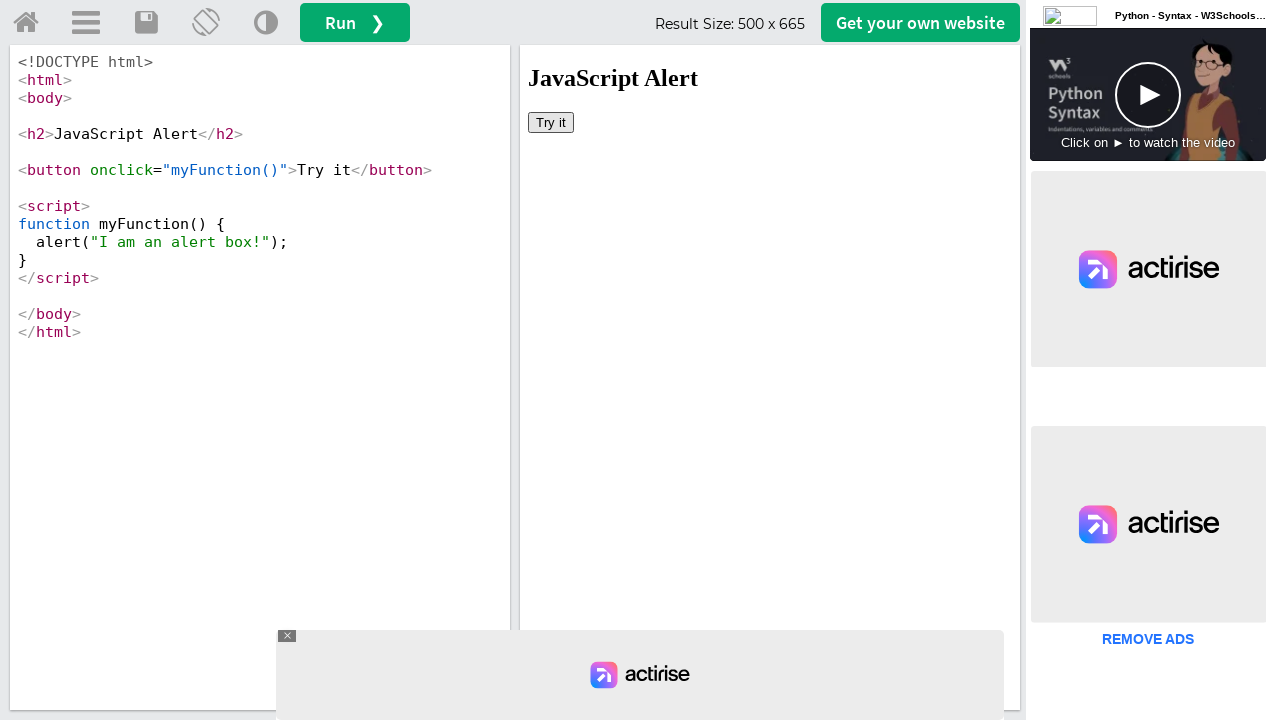